Tests the resizable functionality on jQuery UI demo page by dragging the resize handle to make the element larger

Starting URL: https://jqueryui.com/resizable

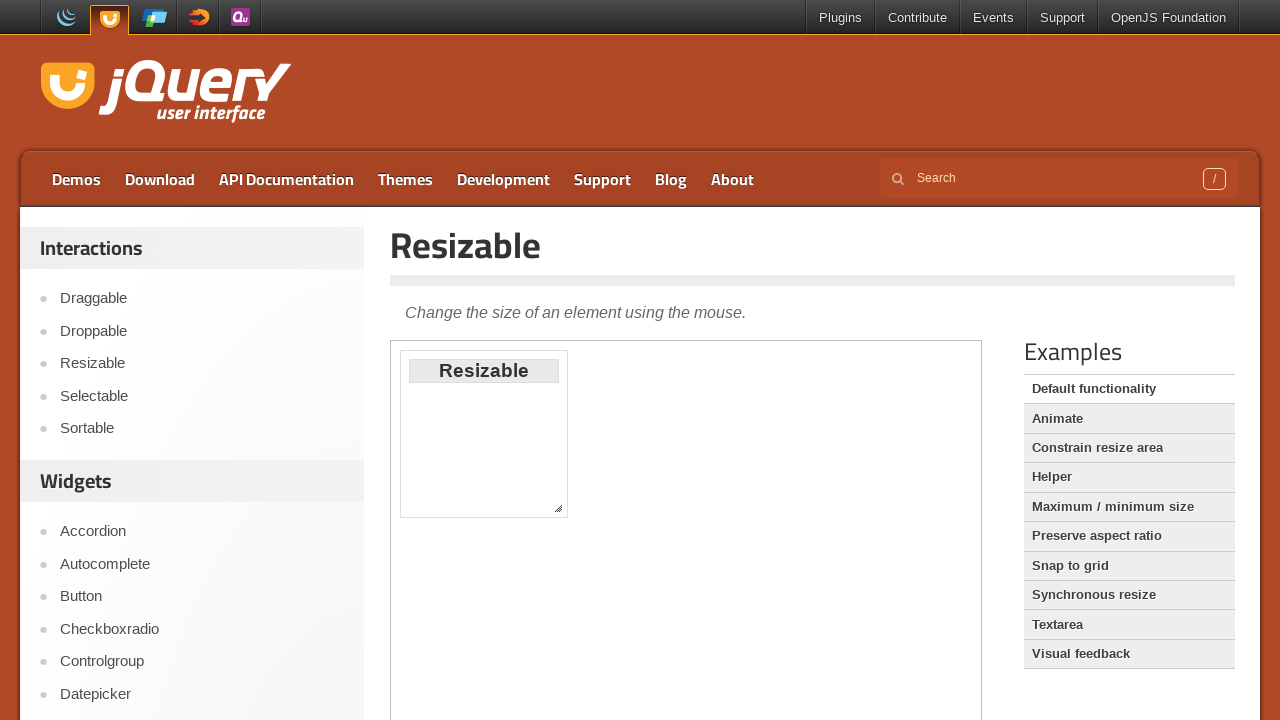

Located the iframe containing the resizable element
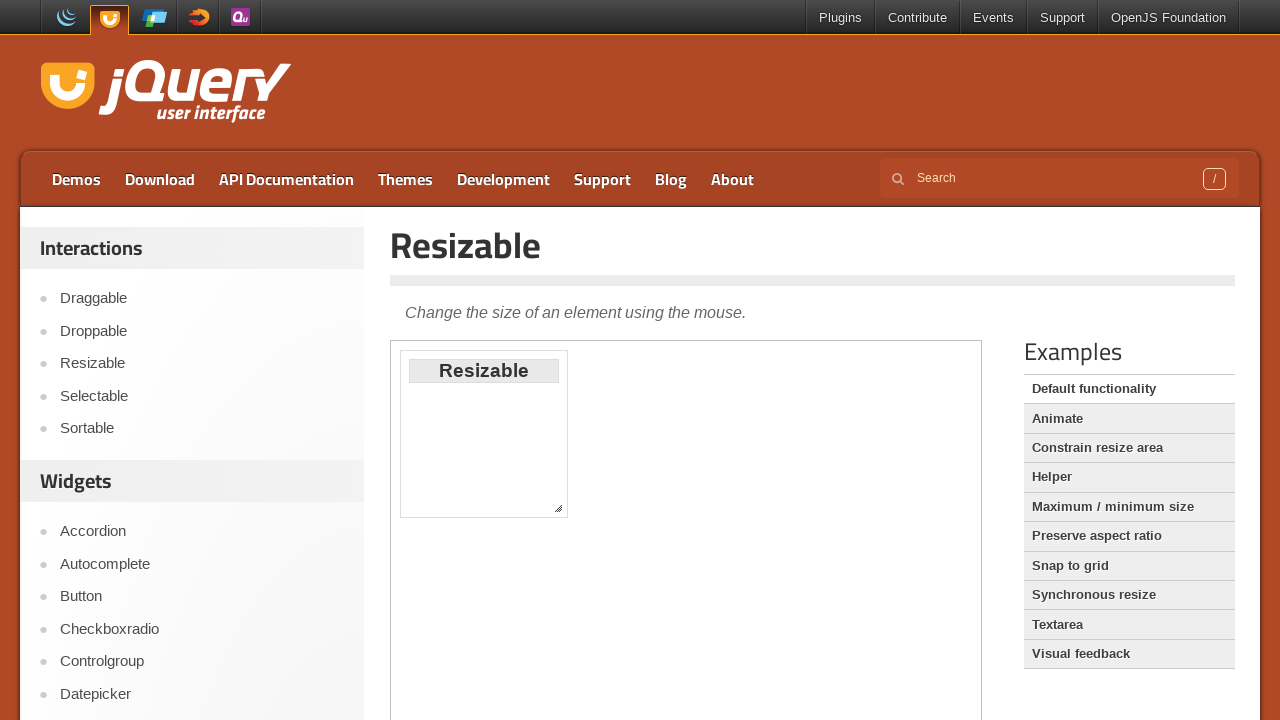

Set resizable_frame reference
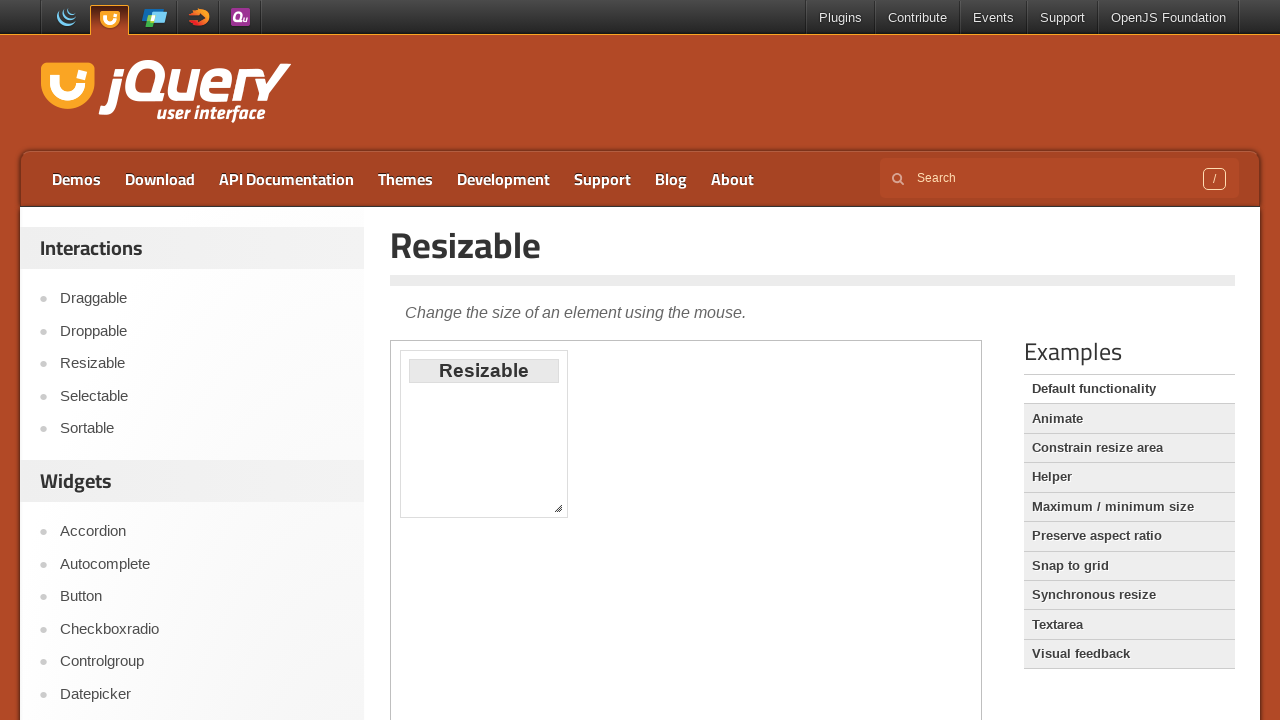

Located the resize handle at the bottom-right corner of the resizable element
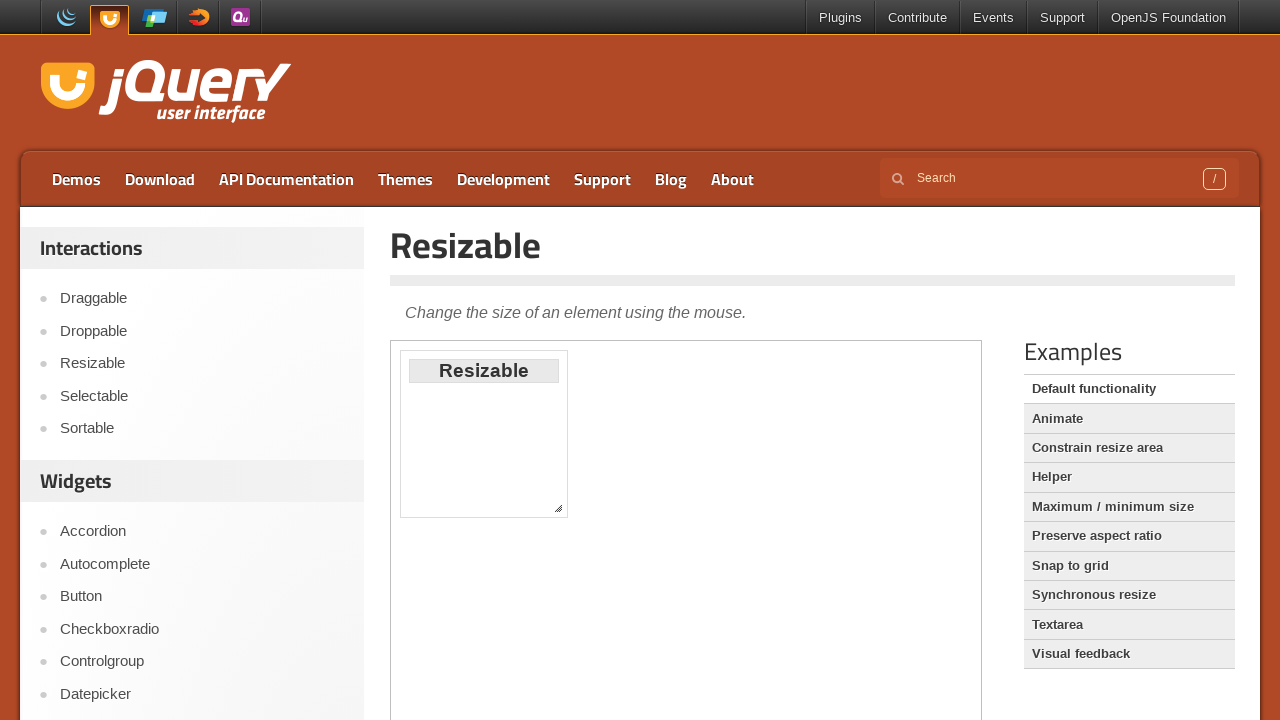

Dragged the resize handle to expand the resizable element at (775, 635)
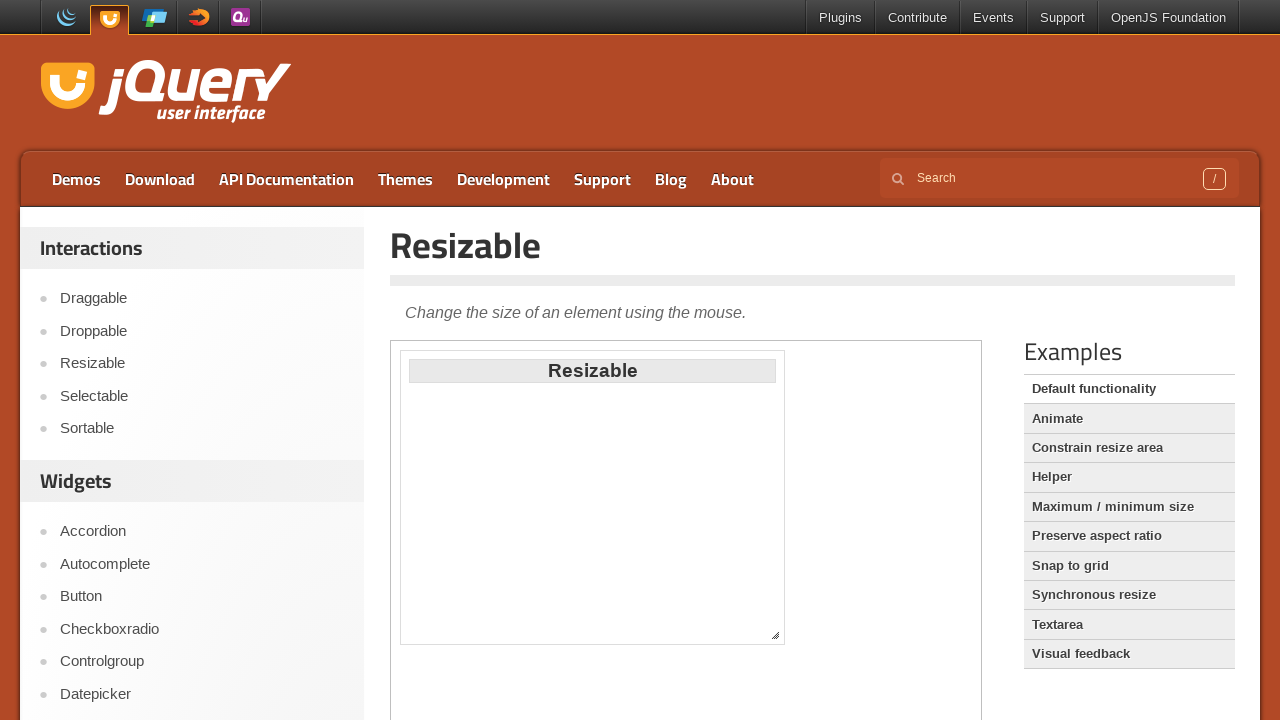

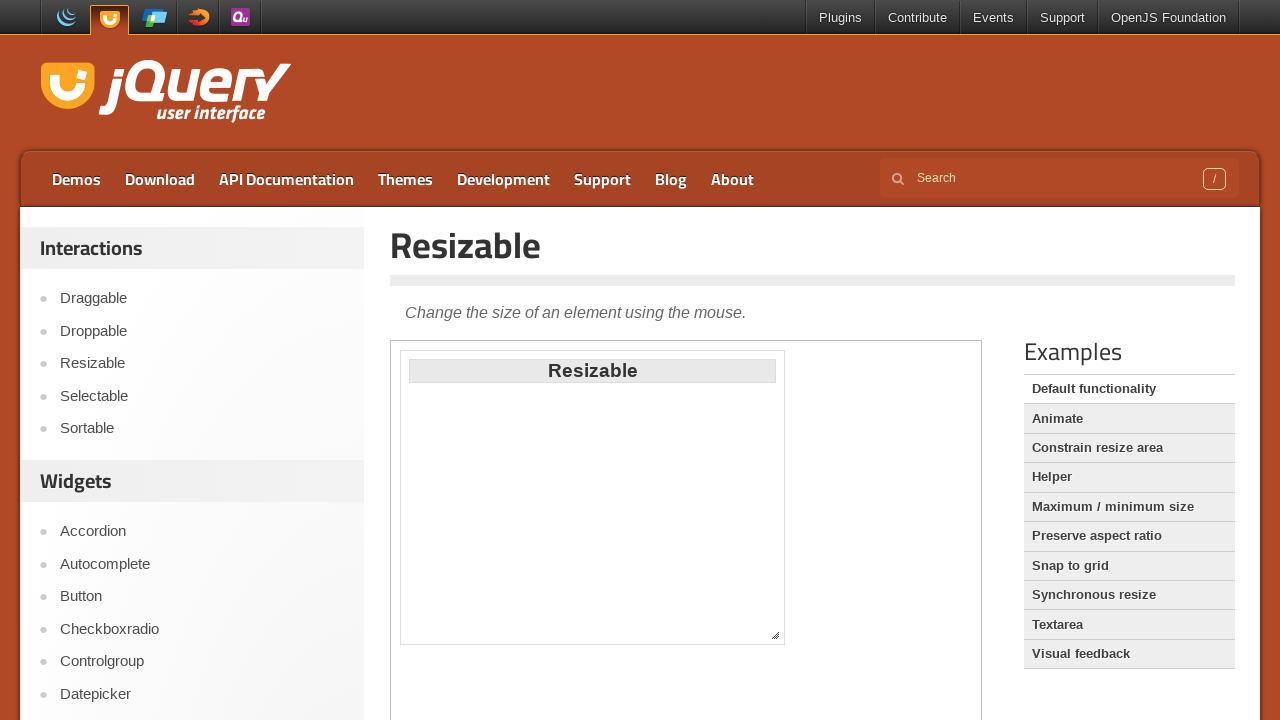